Tests dynamic loading functionality by clicking a start button and waiting for hidden content to become visible

Starting URL: https://the-internet.herokuapp.com/dynamic_loading/2

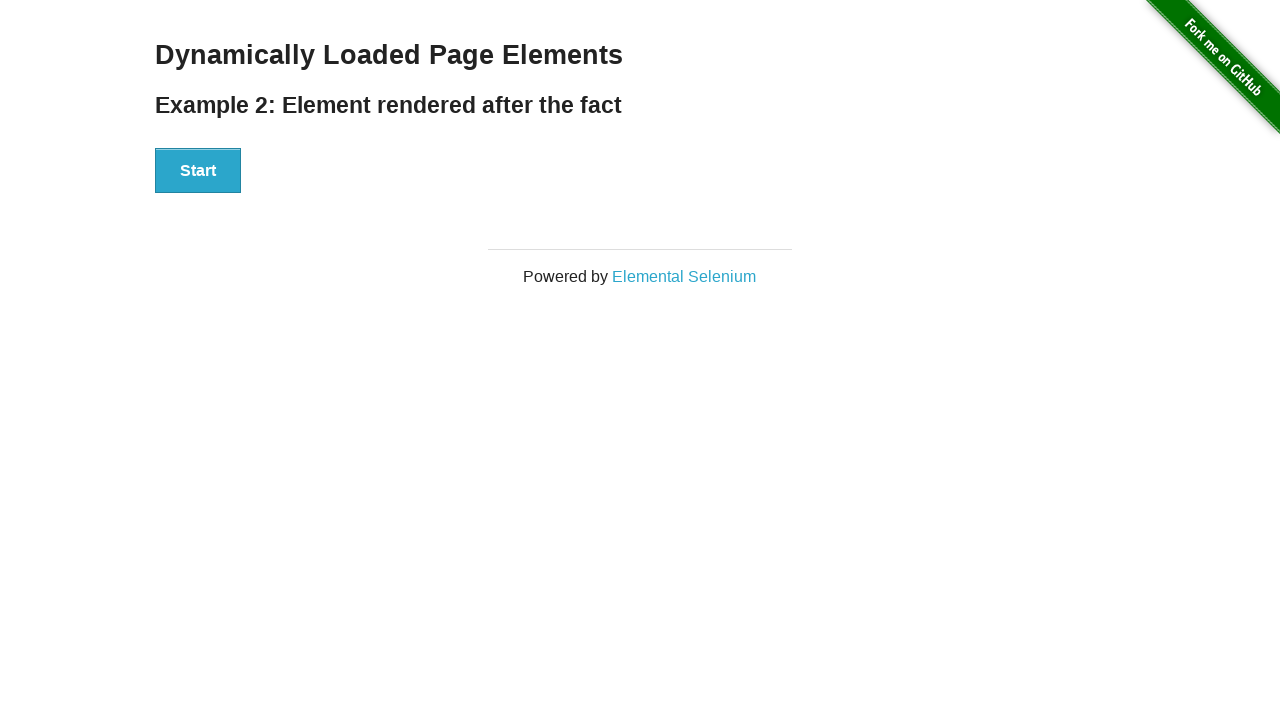

Clicked Start button to trigger dynamic loading at (198, 171) on xpath=//button[contains(text(),'Start')]
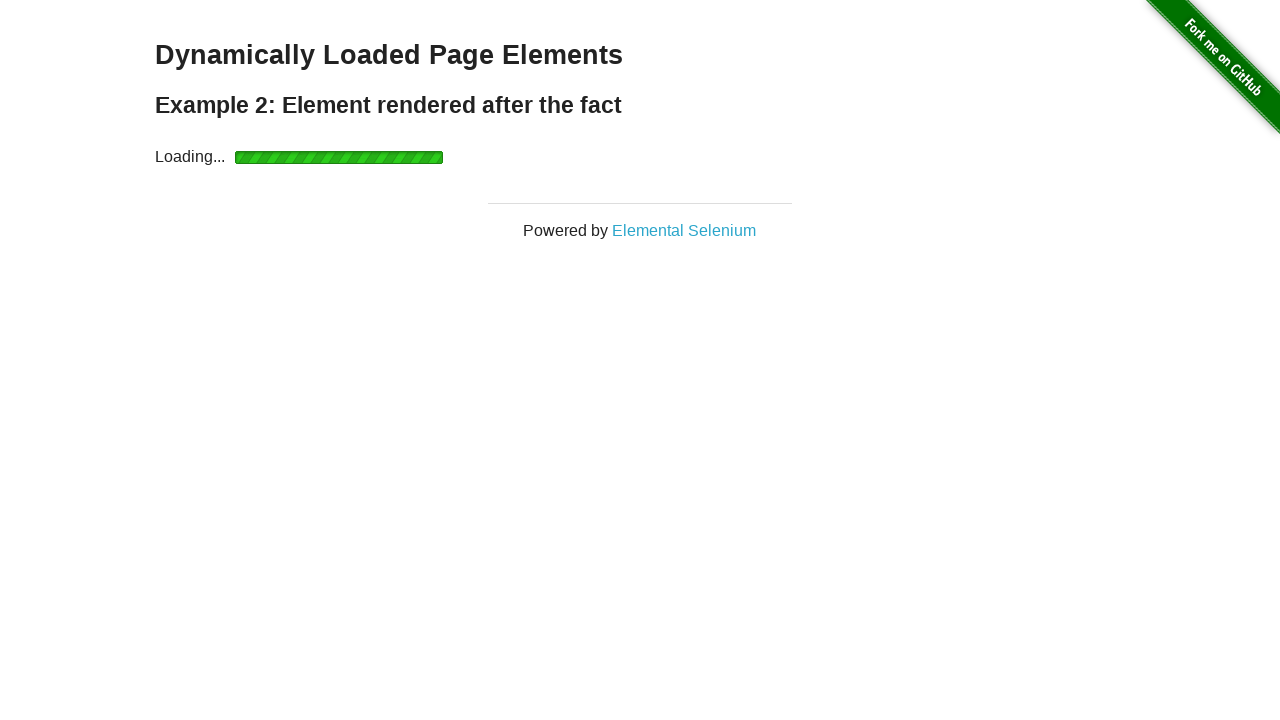

Waited for dynamically loaded content to become visible
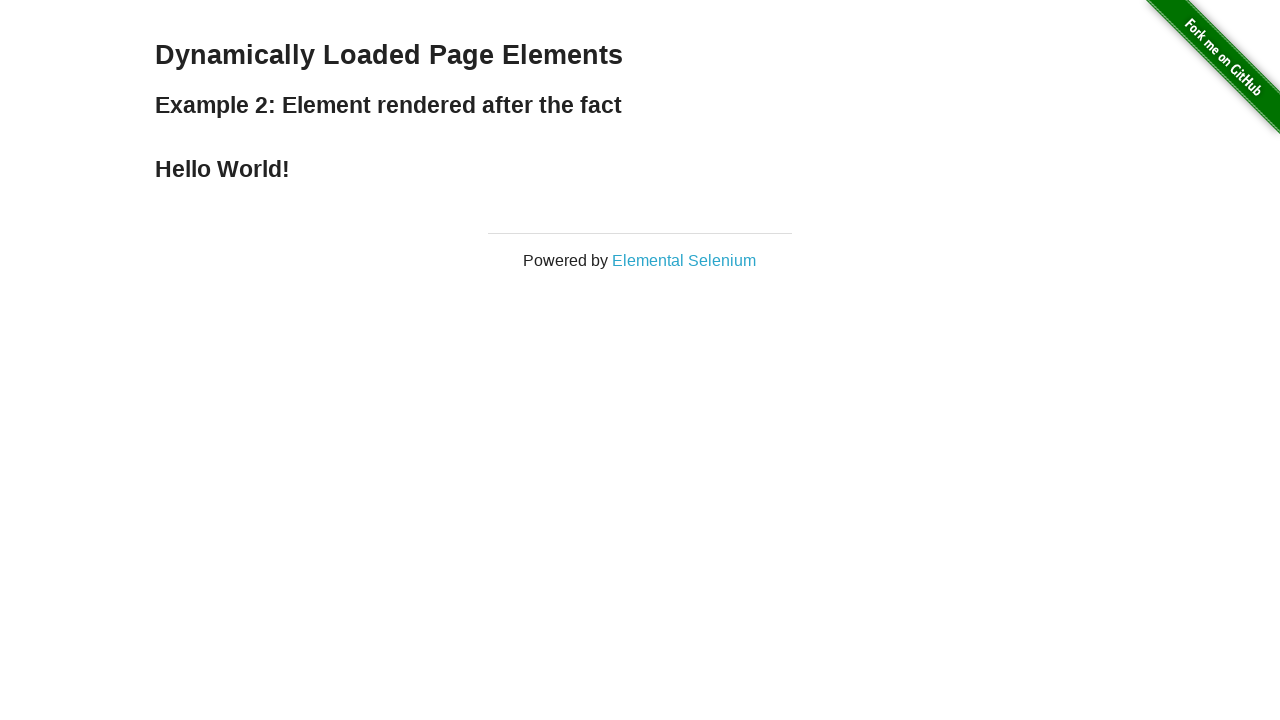

Retrieved visible text: 'Hello World!'
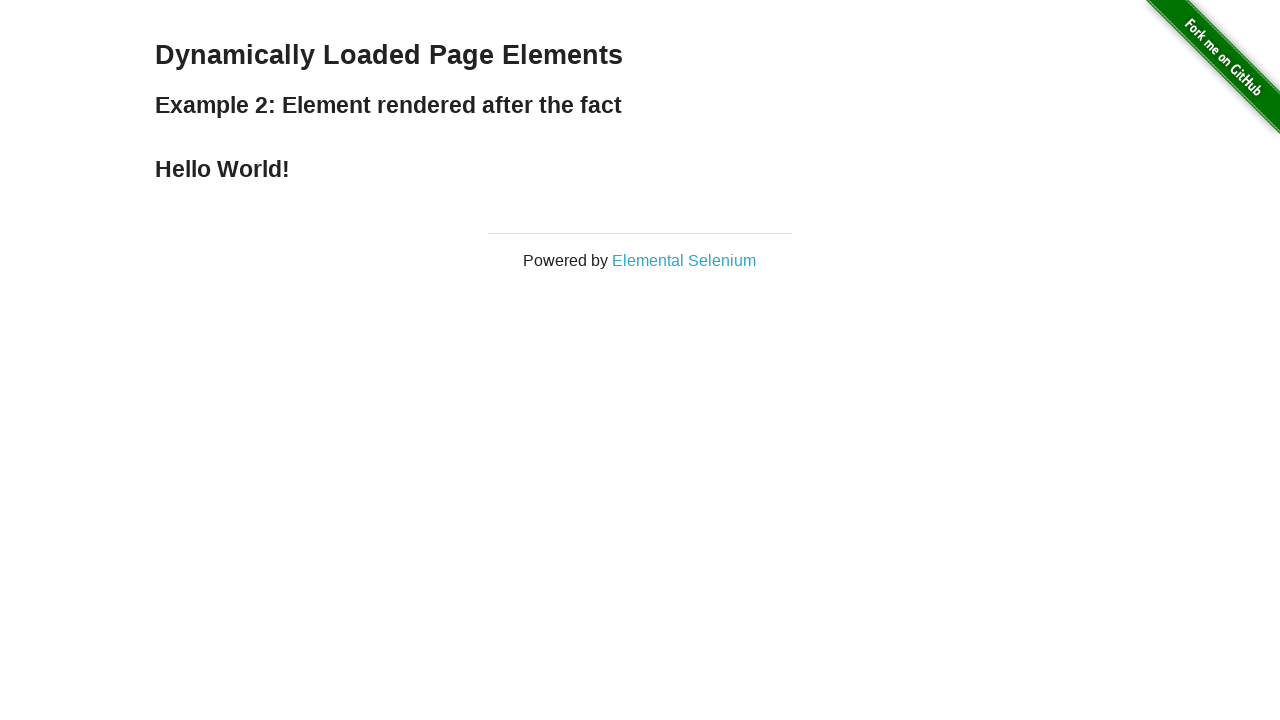

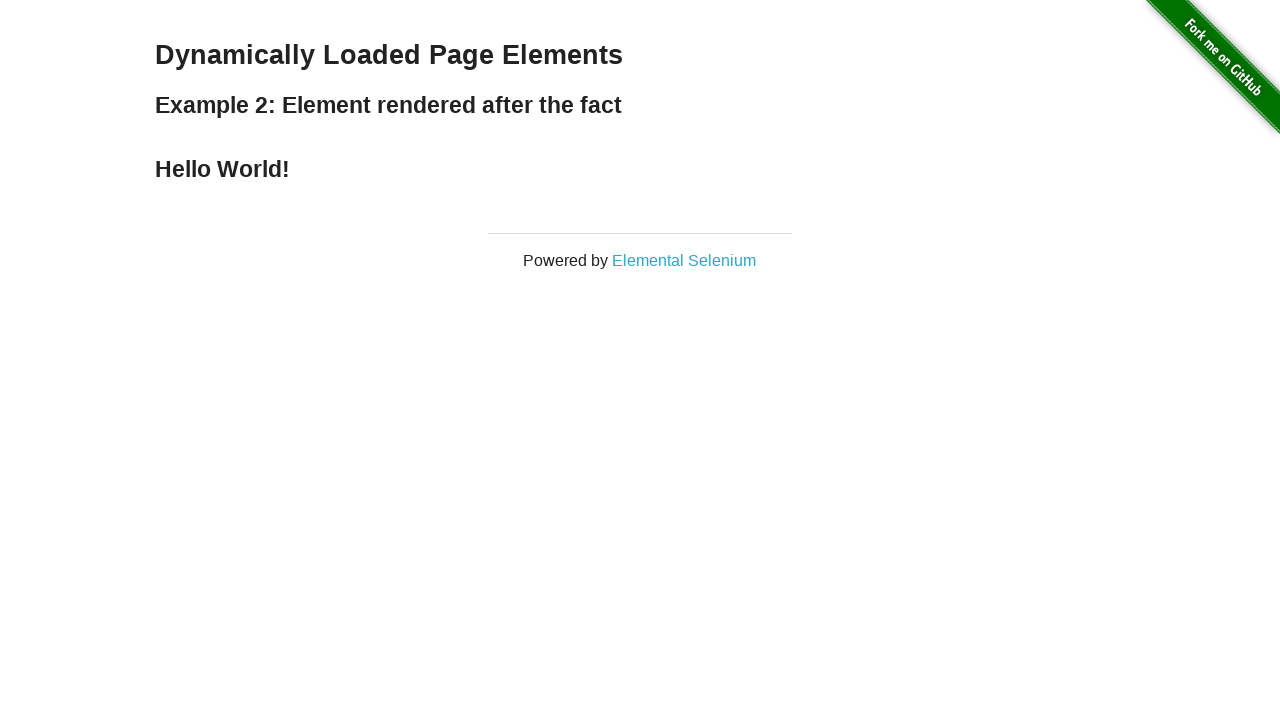